Navigates to a credit card listing page and scrolls down multiple times to trigger lazy loading of card content, then verifies card elements are visible on the page.

Starting URL: https://icard.ai/home/all_cards

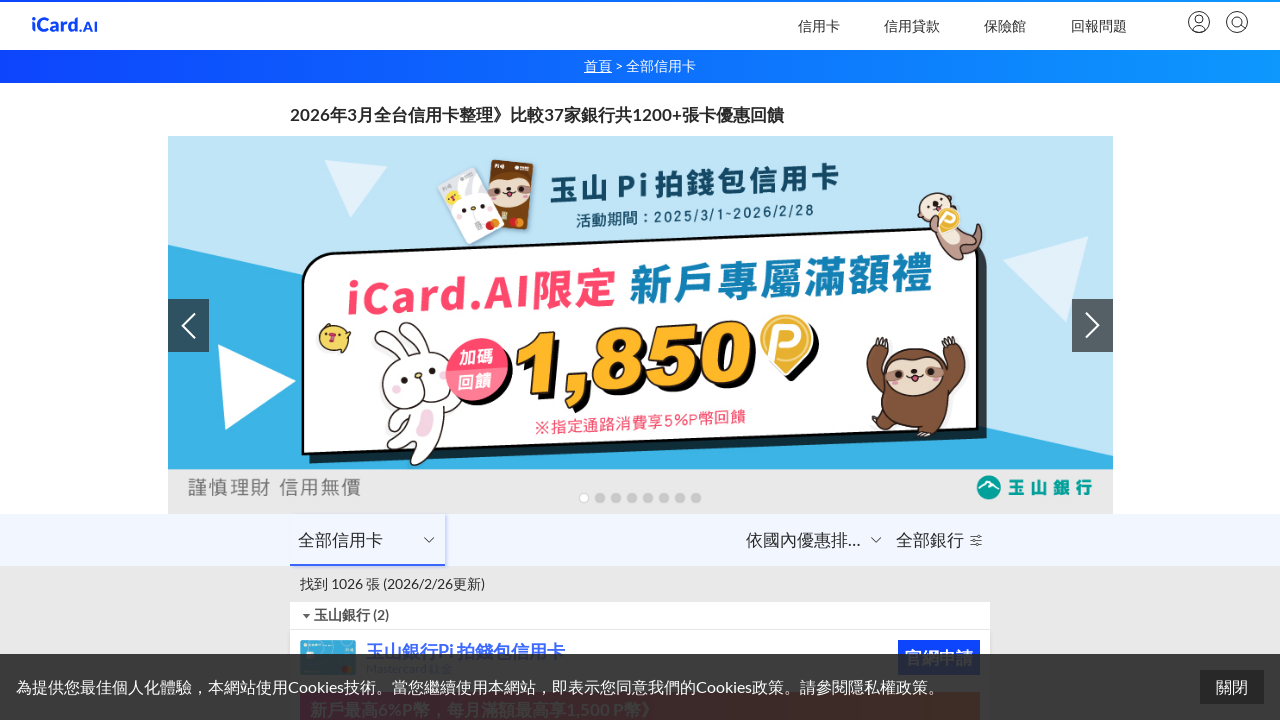

Waited for initial card content to load
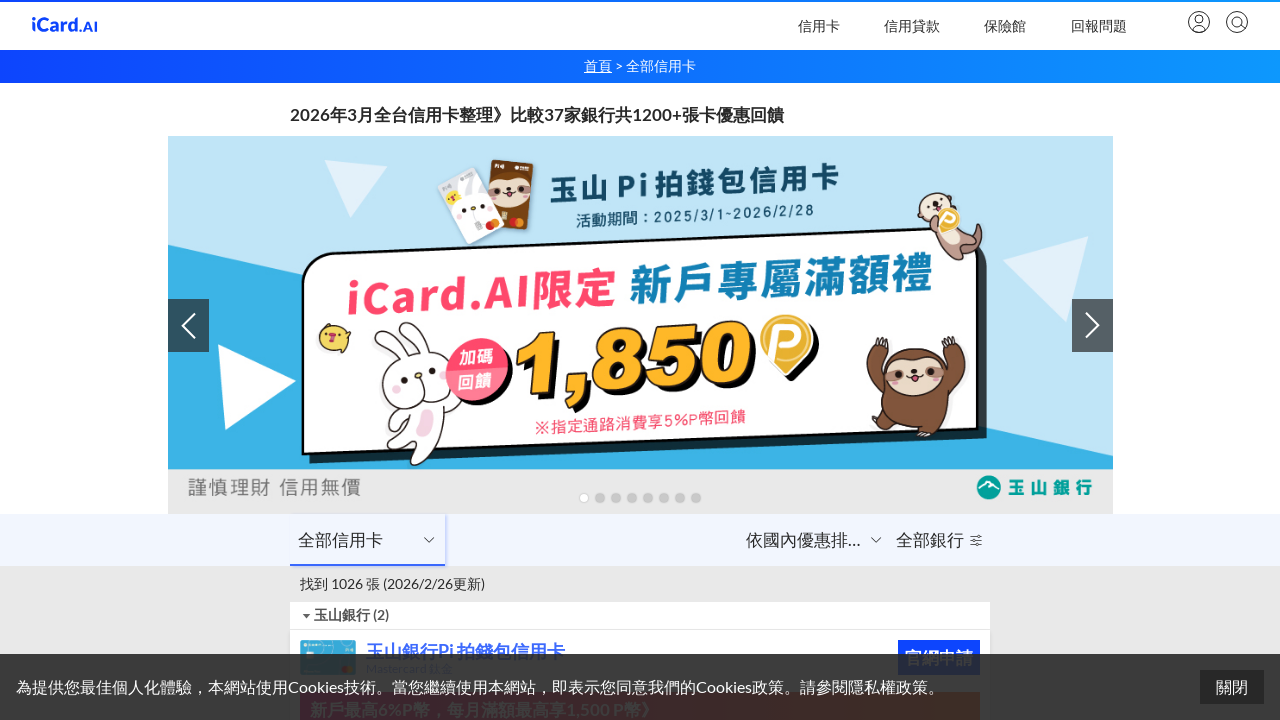

Scrolled down to position 800 to trigger lazy loading
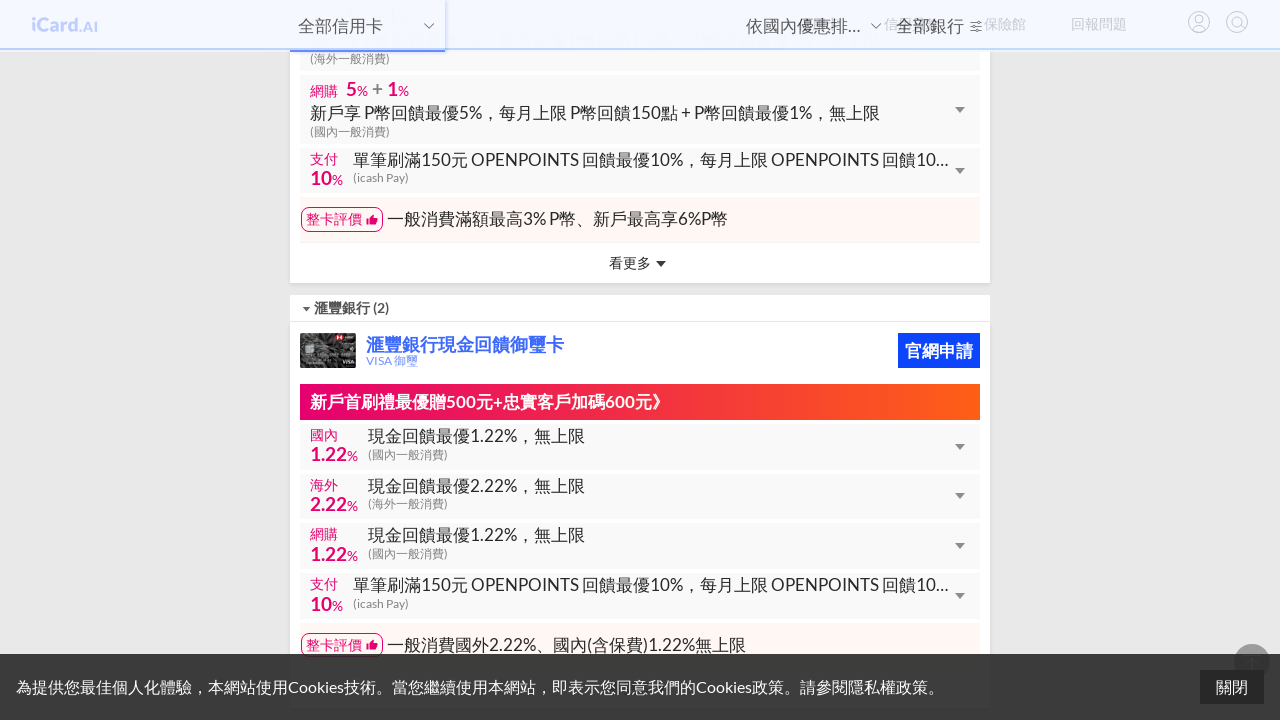

Waited 2 seconds for card content to load after scrolling
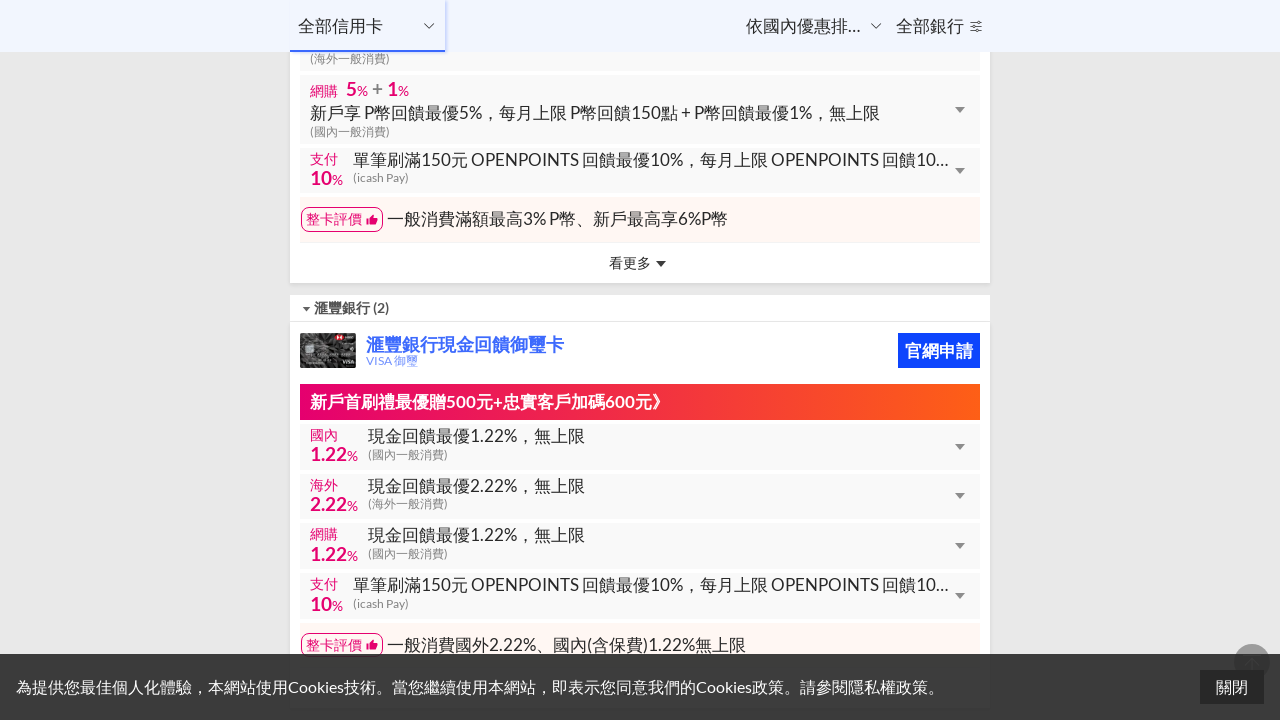

Scrolled down to position 1600 to trigger lazy loading
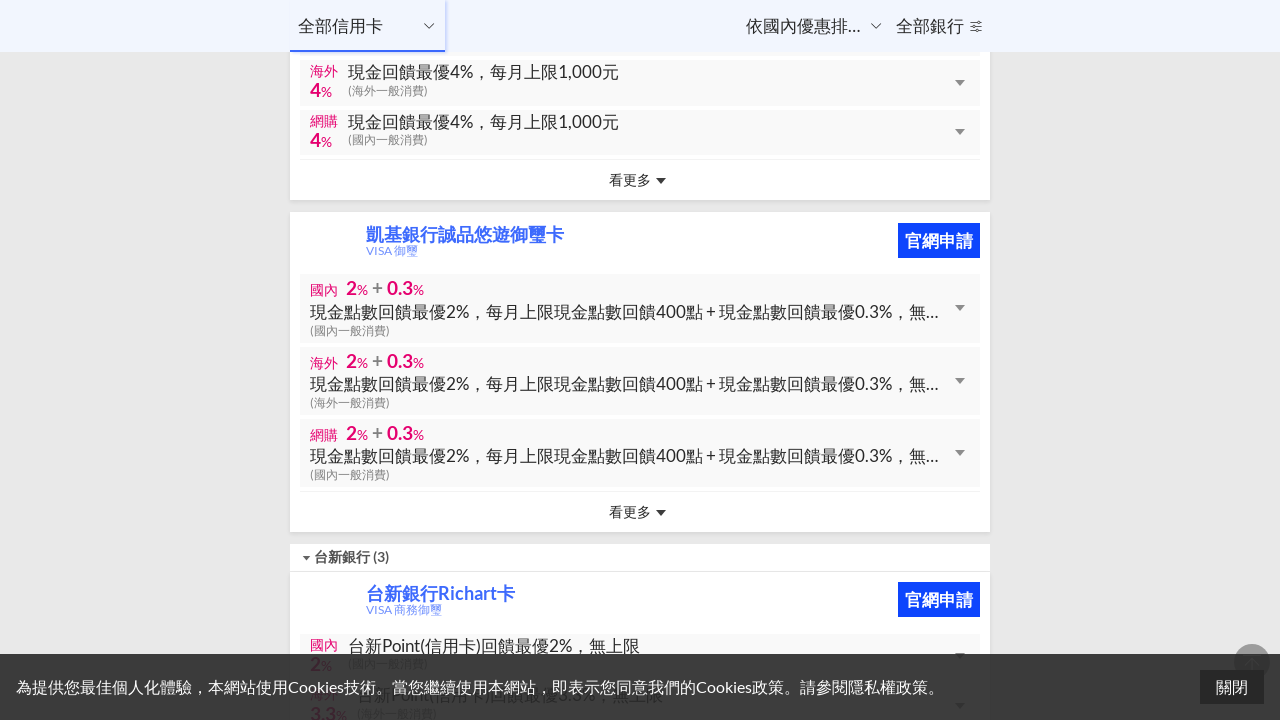

Waited 2 seconds for card content to load after scrolling
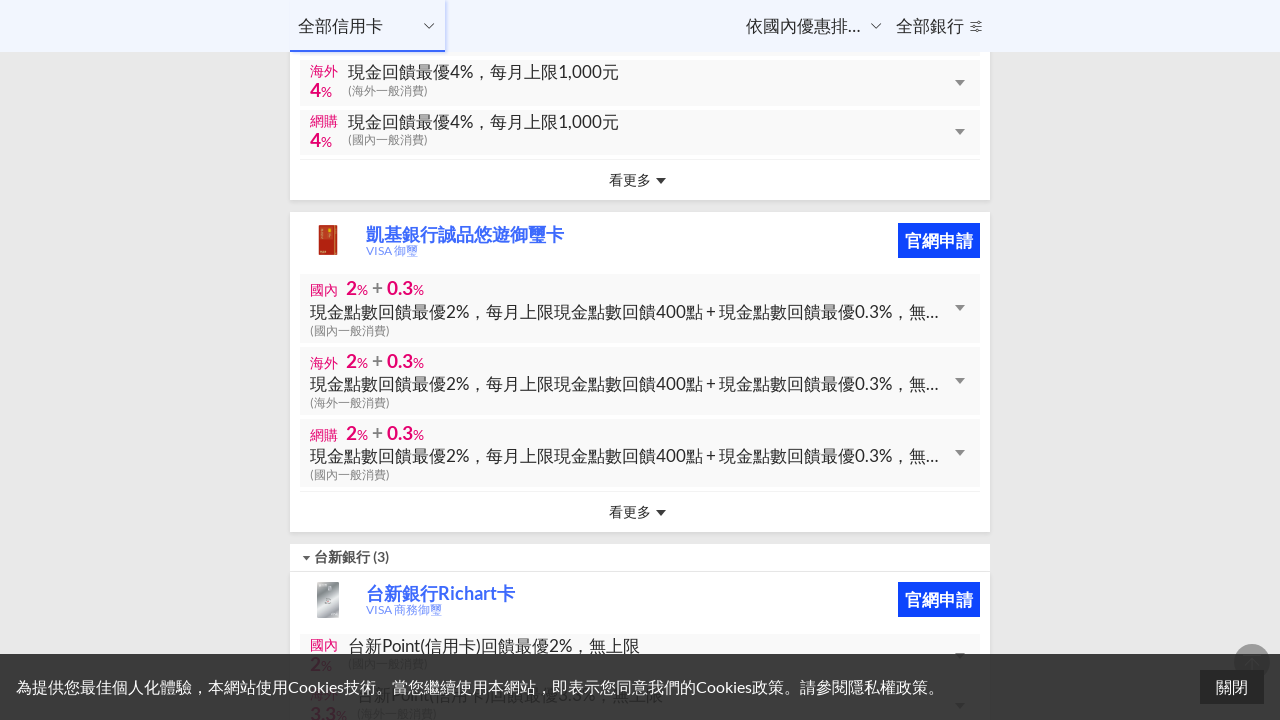

Scrolled down to position 2400 to trigger lazy loading
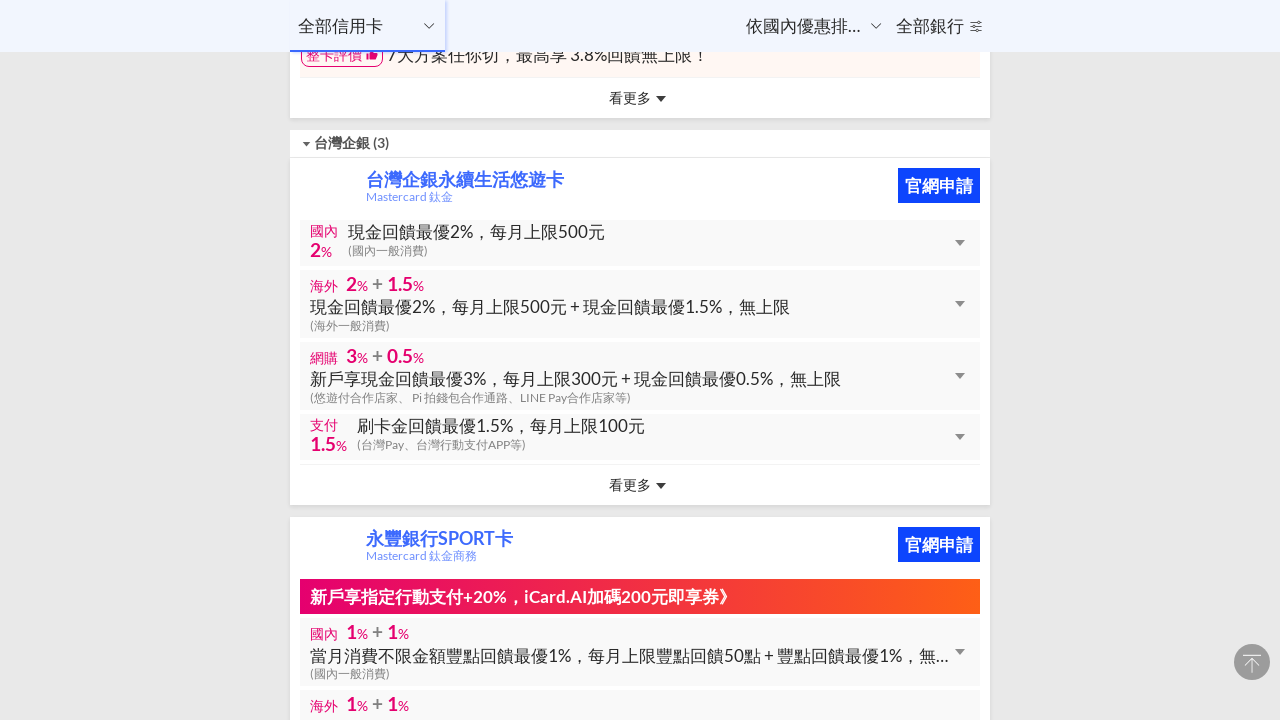

Waited 2 seconds for card content to load after scrolling
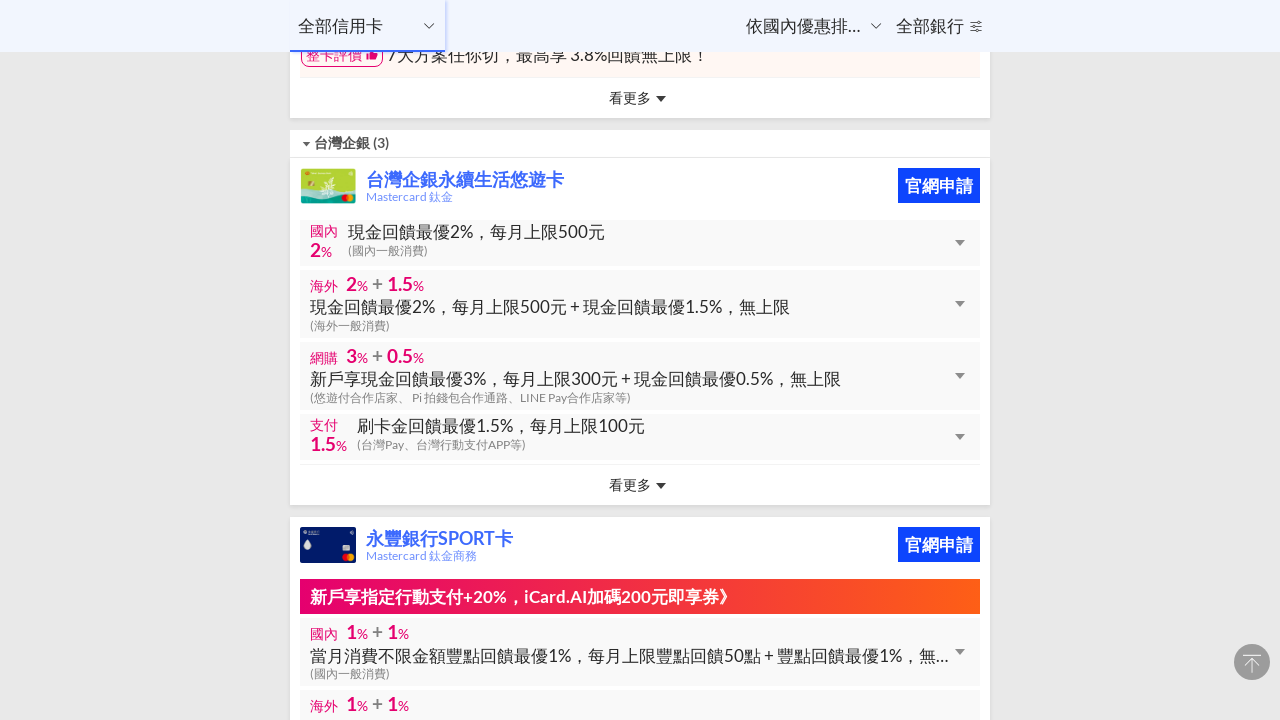

Scrolled down to position 3200 to trigger lazy loading
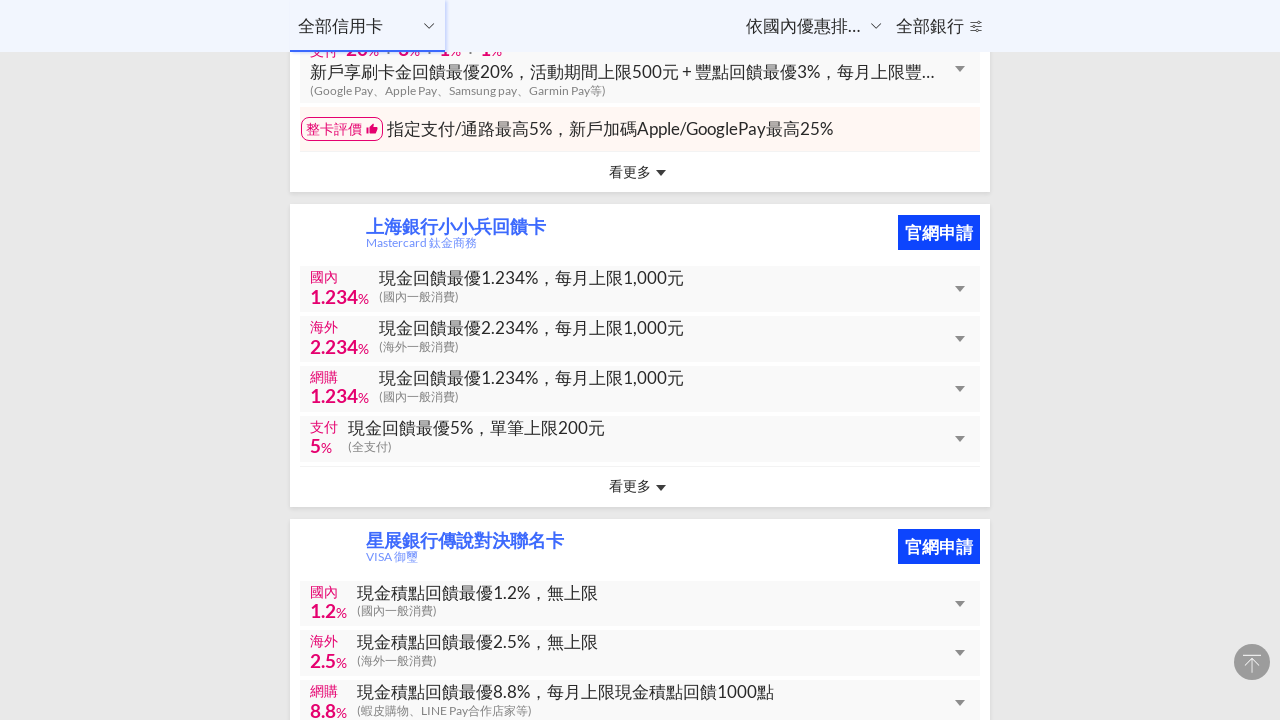

Waited 2 seconds for card content to load after scrolling
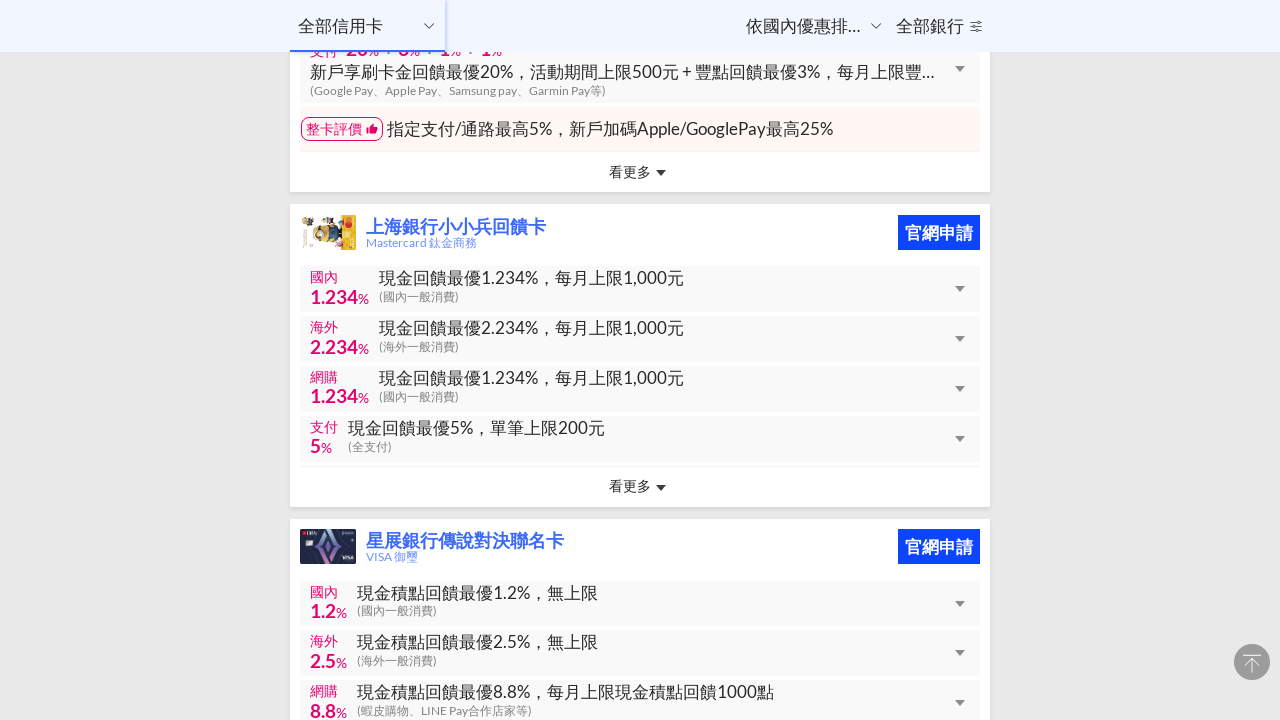

Scrolled down to position 4000 to trigger lazy loading
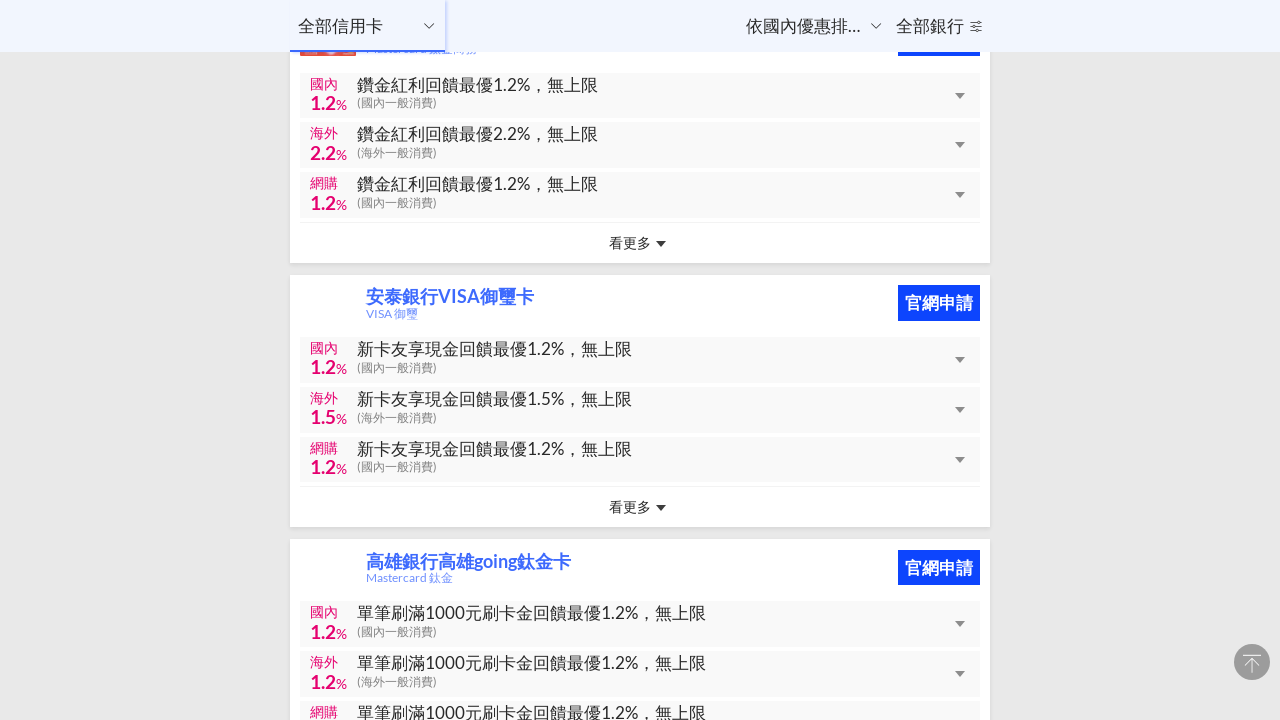

Waited 2 seconds for card content to load after scrolling
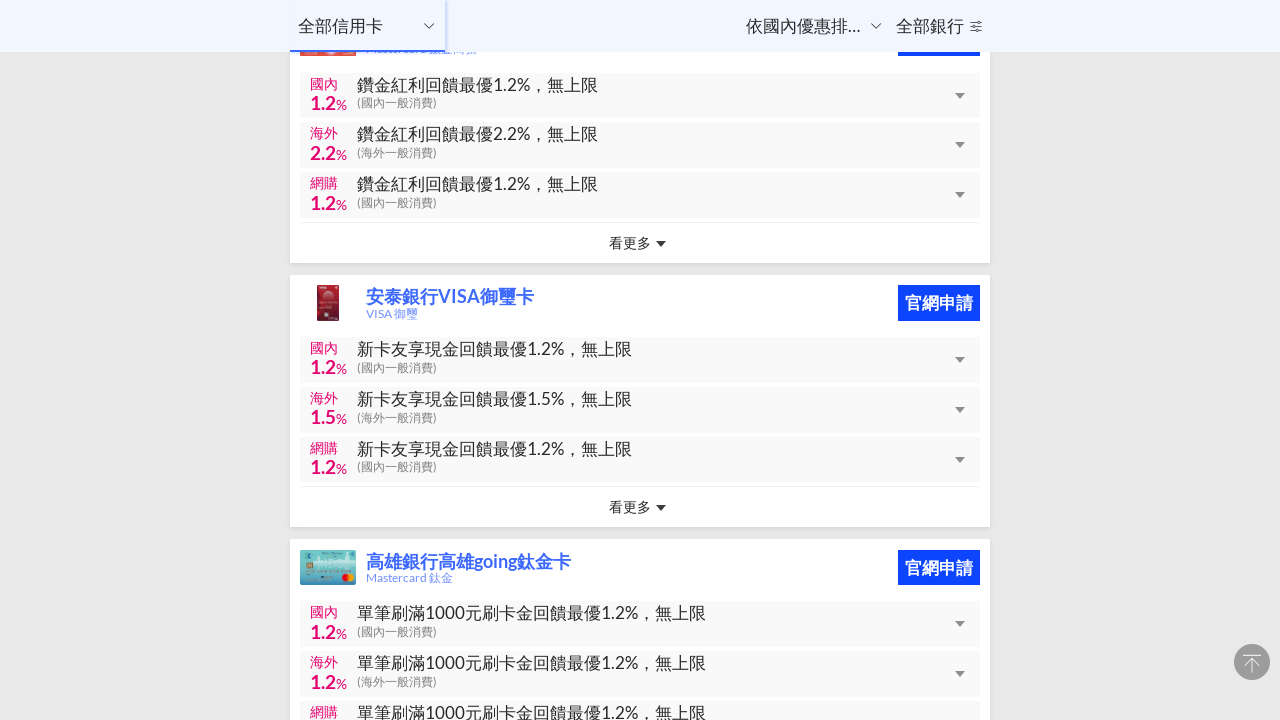

Scrolled down to position 4800 to trigger lazy loading
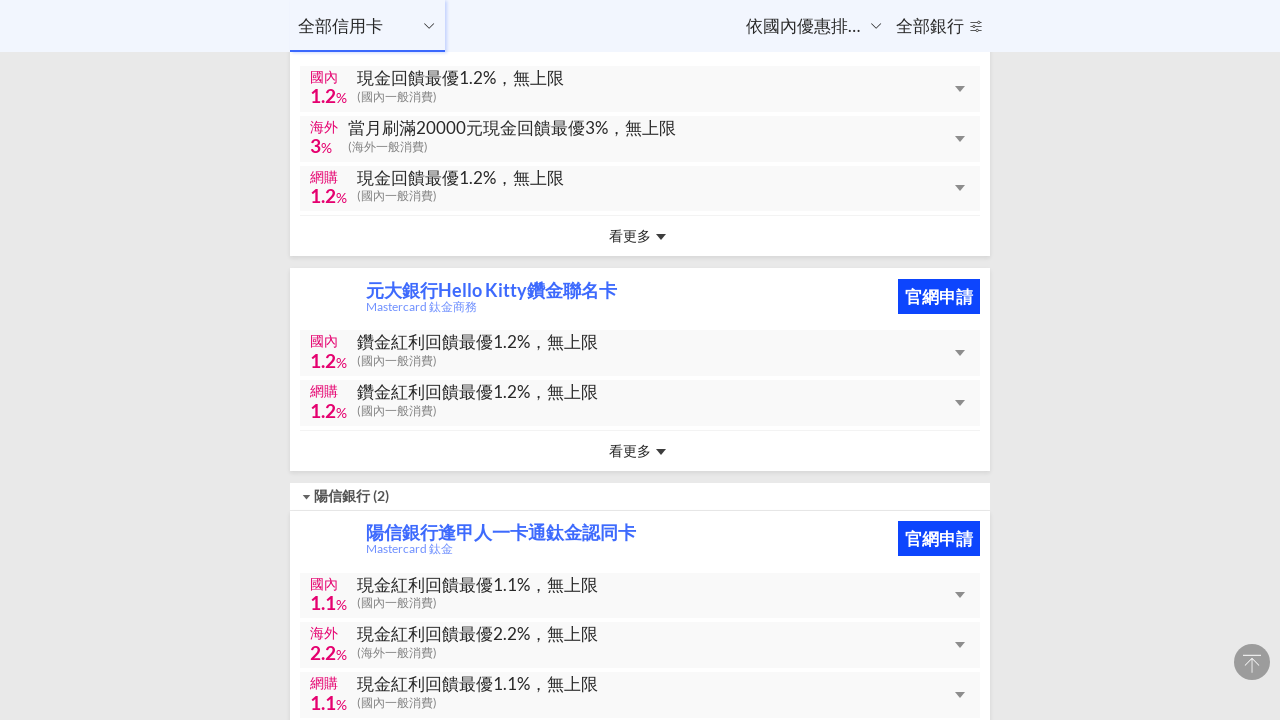

Waited 2 seconds for card content to load after scrolling
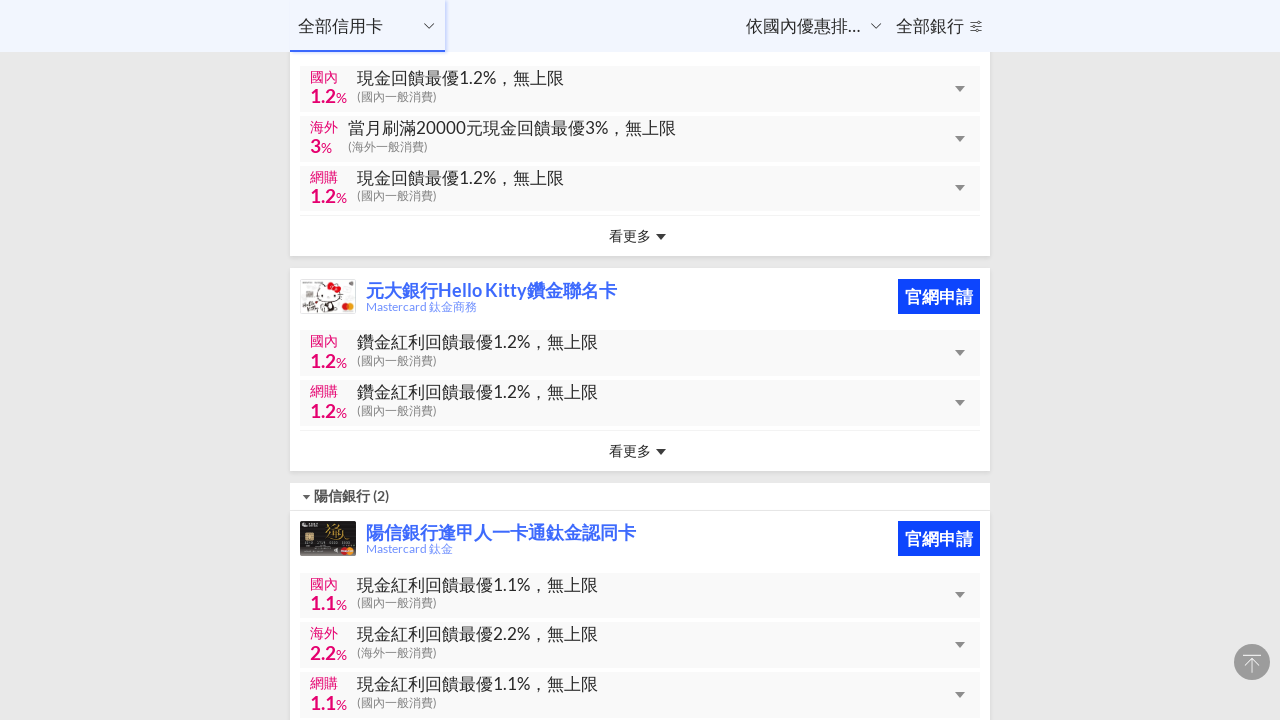

Scrolled down to position 5600 to trigger lazy loading
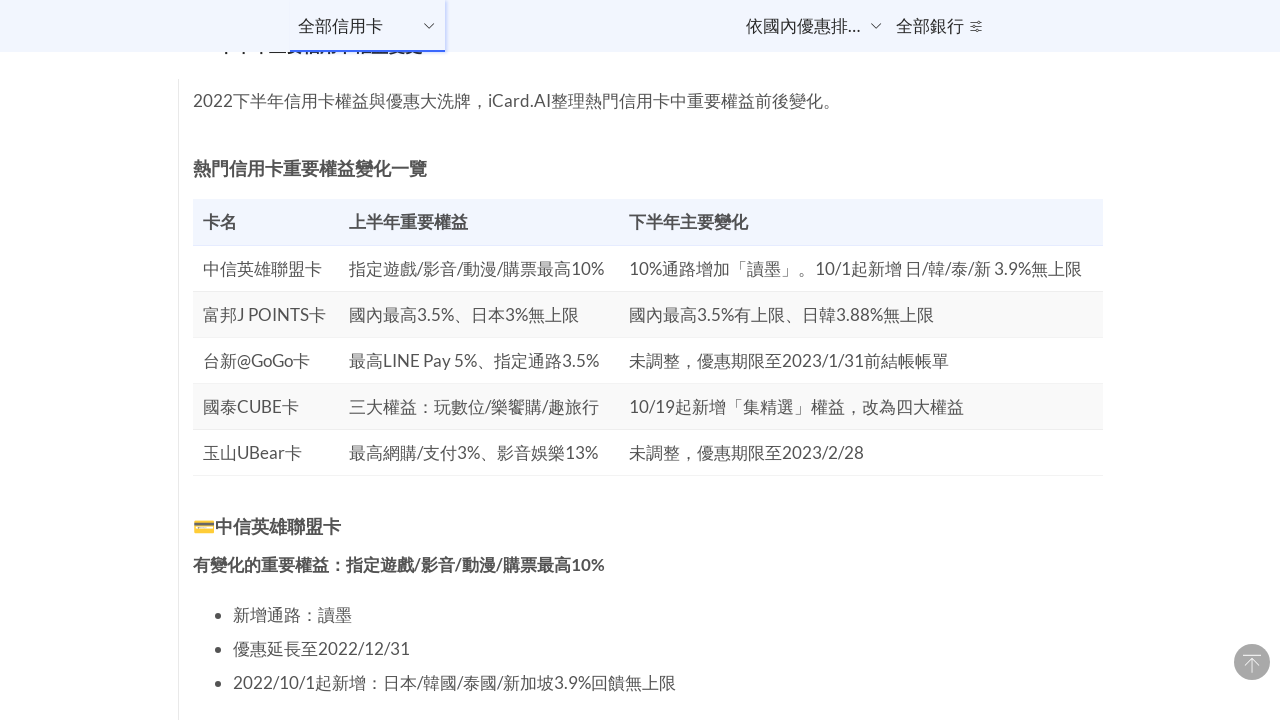

Waited 2 seconds for card content to load after scrolling
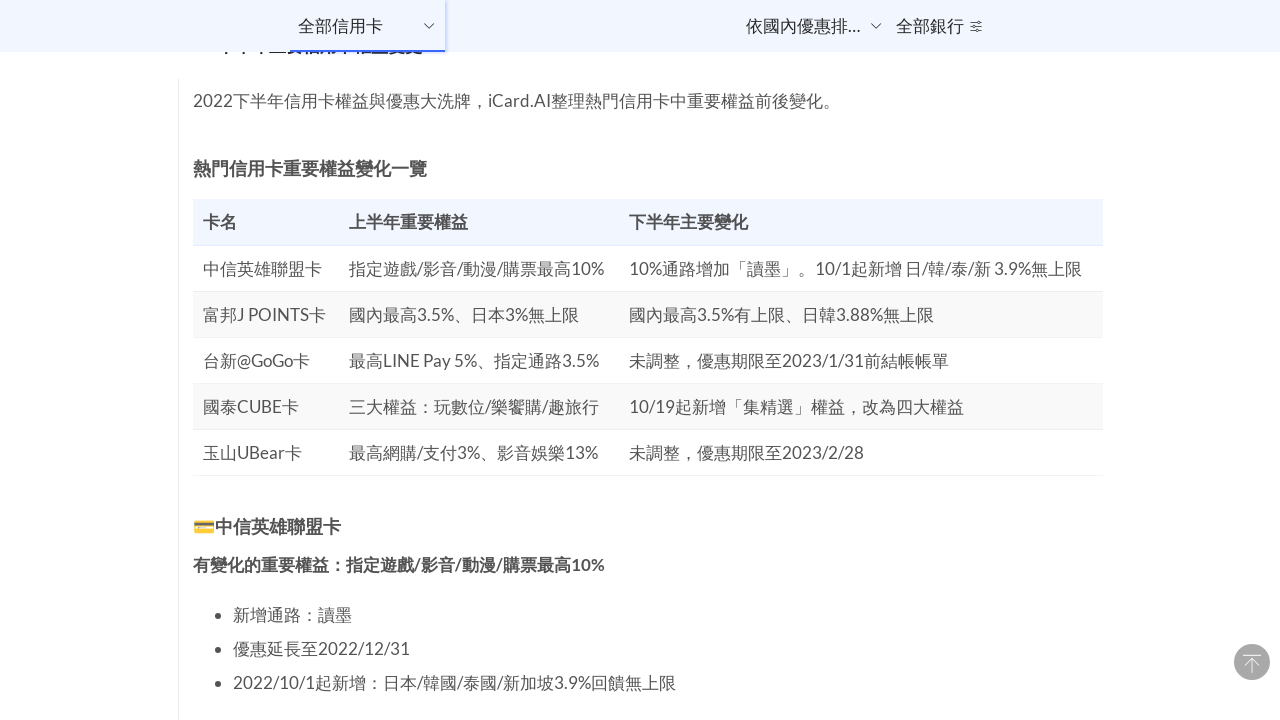

Scrolled down to position 6400 to trigger lazy loading
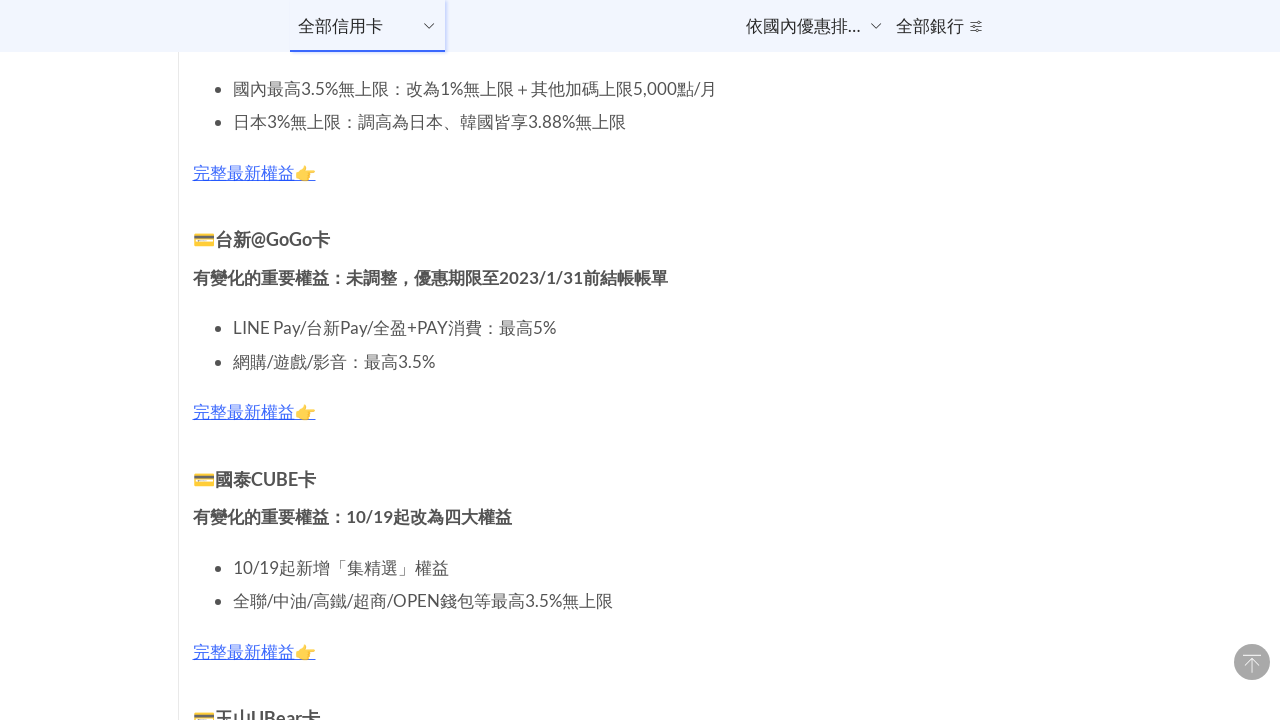

Waited 2 seconds for card content to load after scrolling
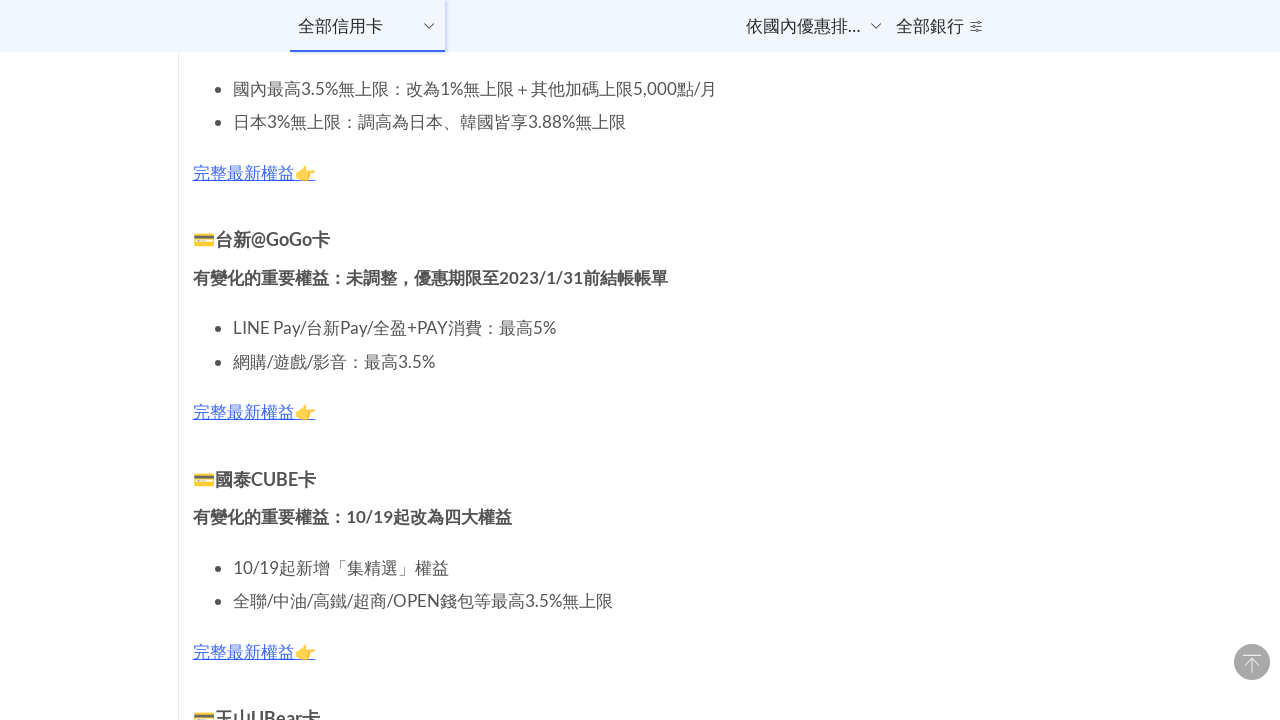

Scrolled down to position 7200 to trigger lazy loading
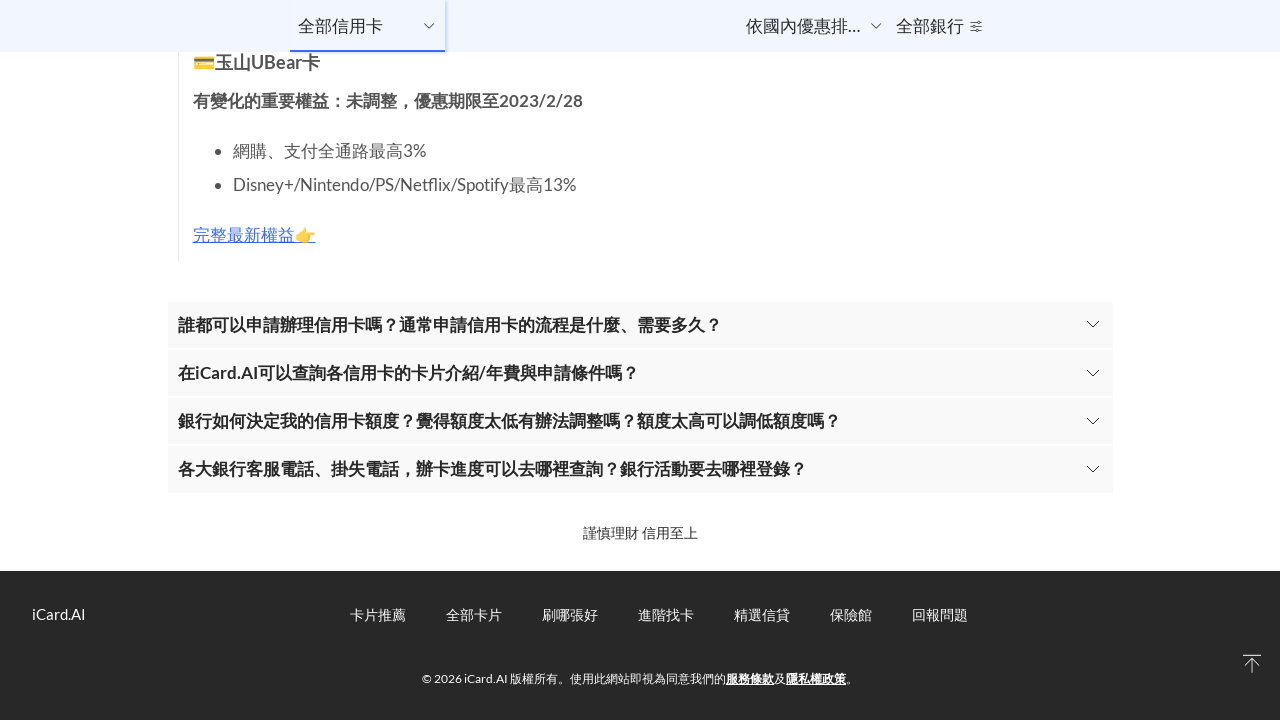

Waited 2 seconds for card content to load after scrolling
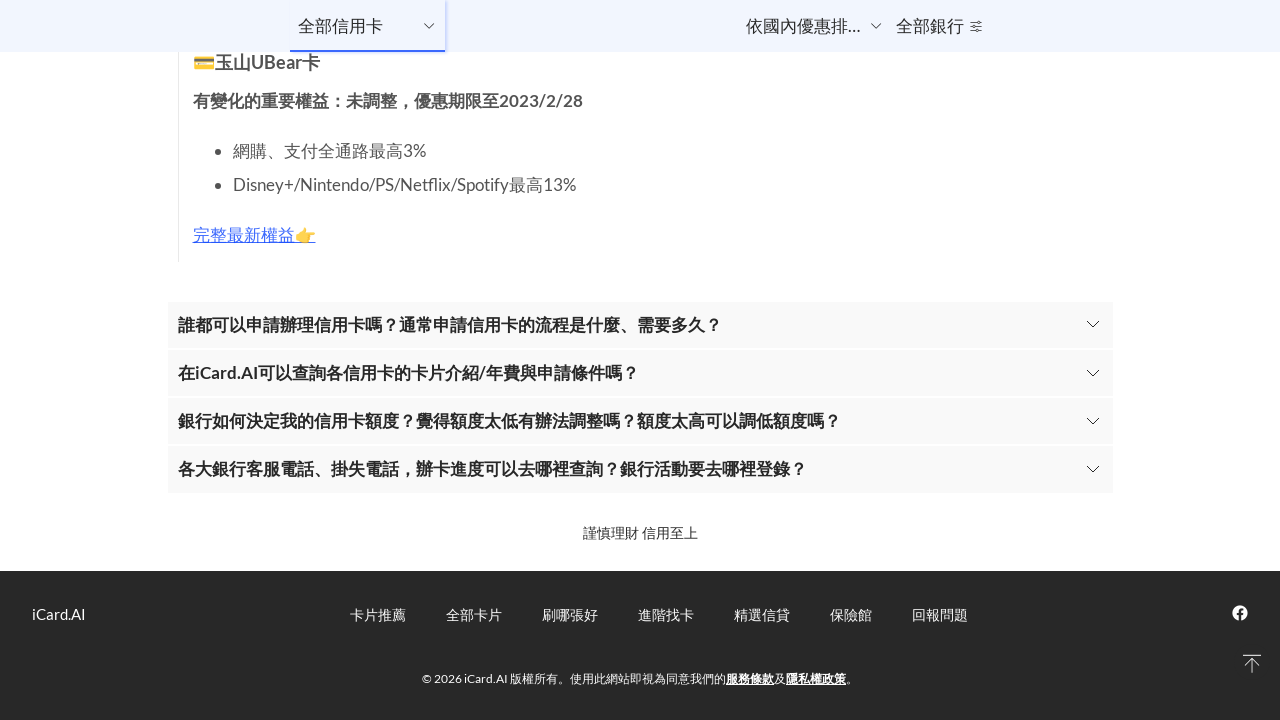

Scrolled down to position 8000 to trigger lazy loading
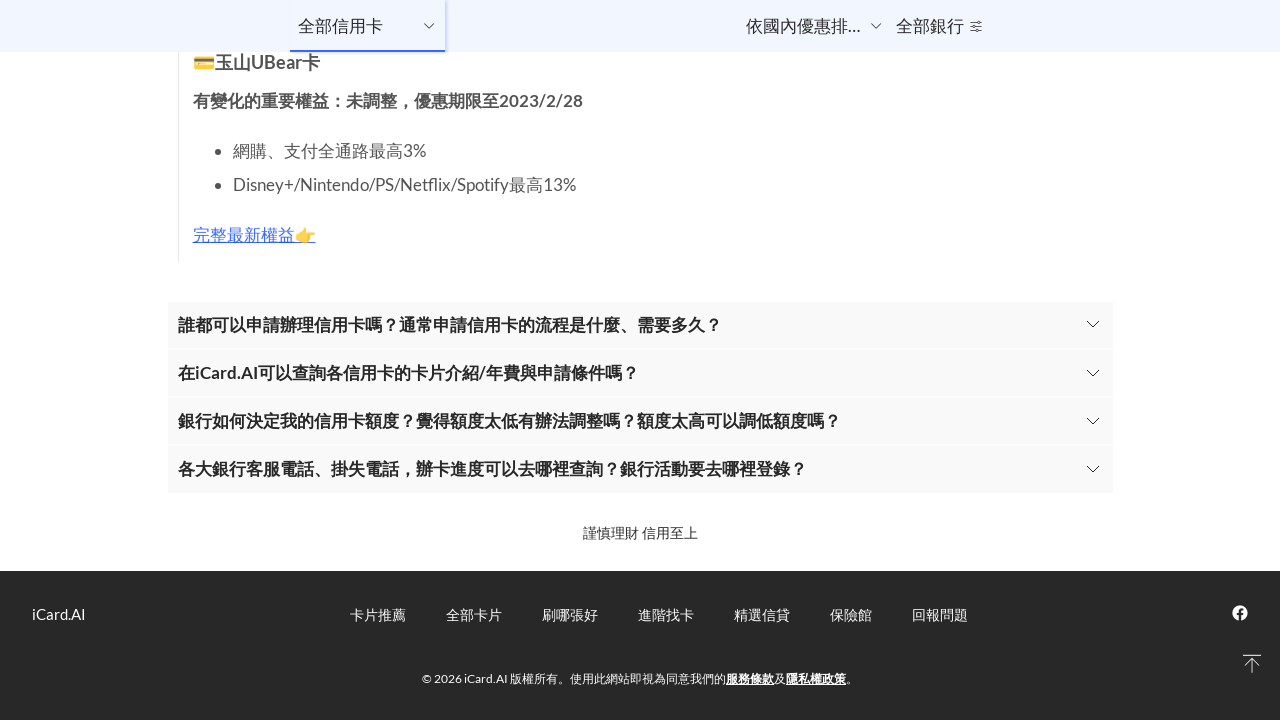

Waited 2 seconds for card content to load after scrolling
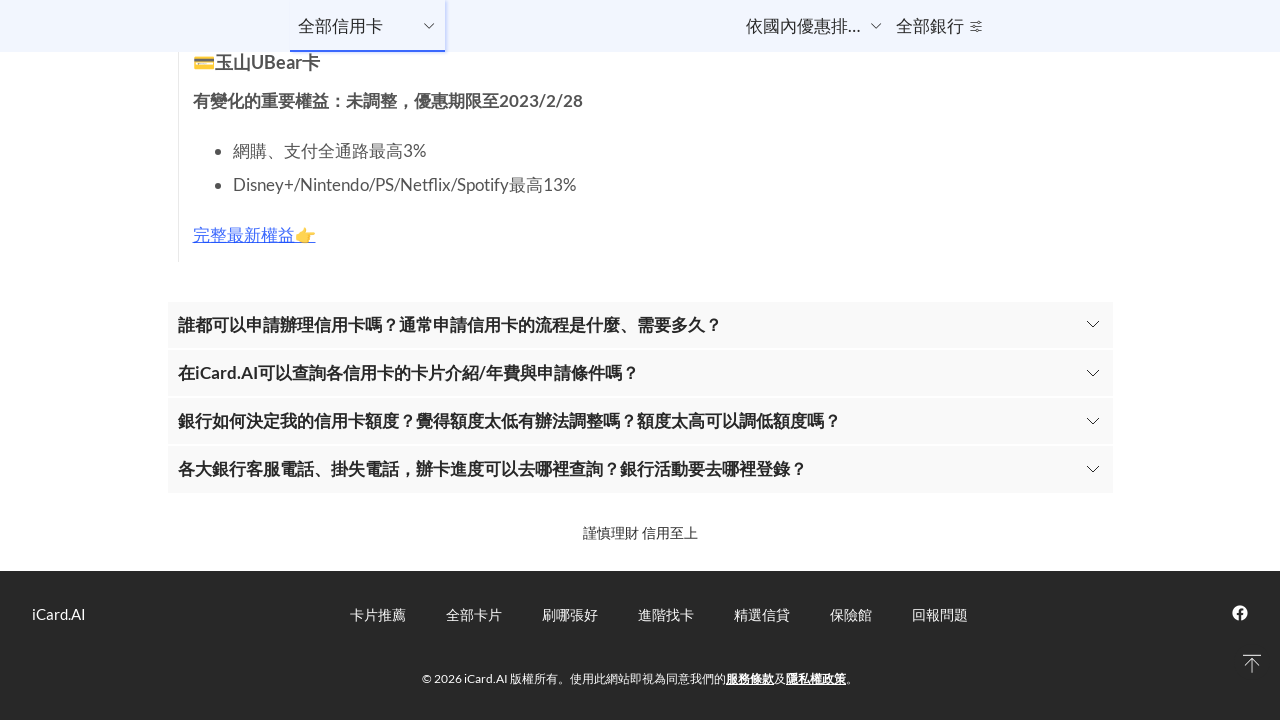

Verified card block elements are present on the page
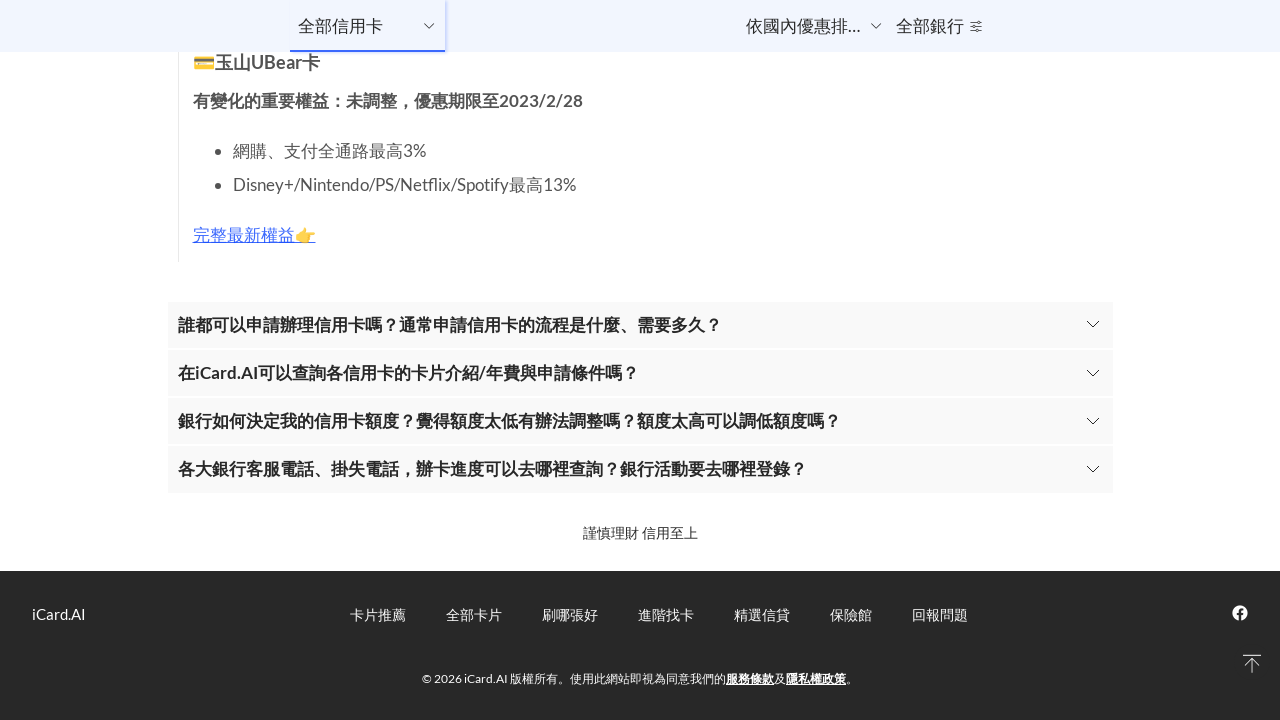

Verified card name elements are visible on the page
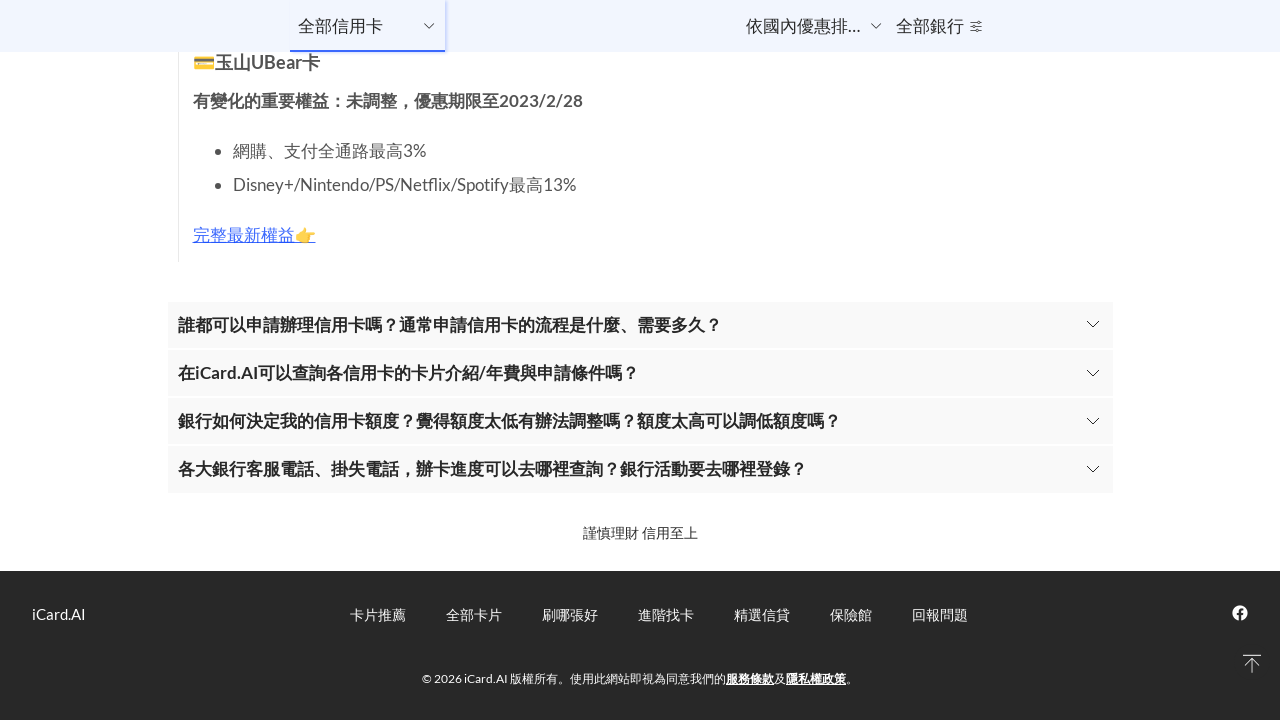

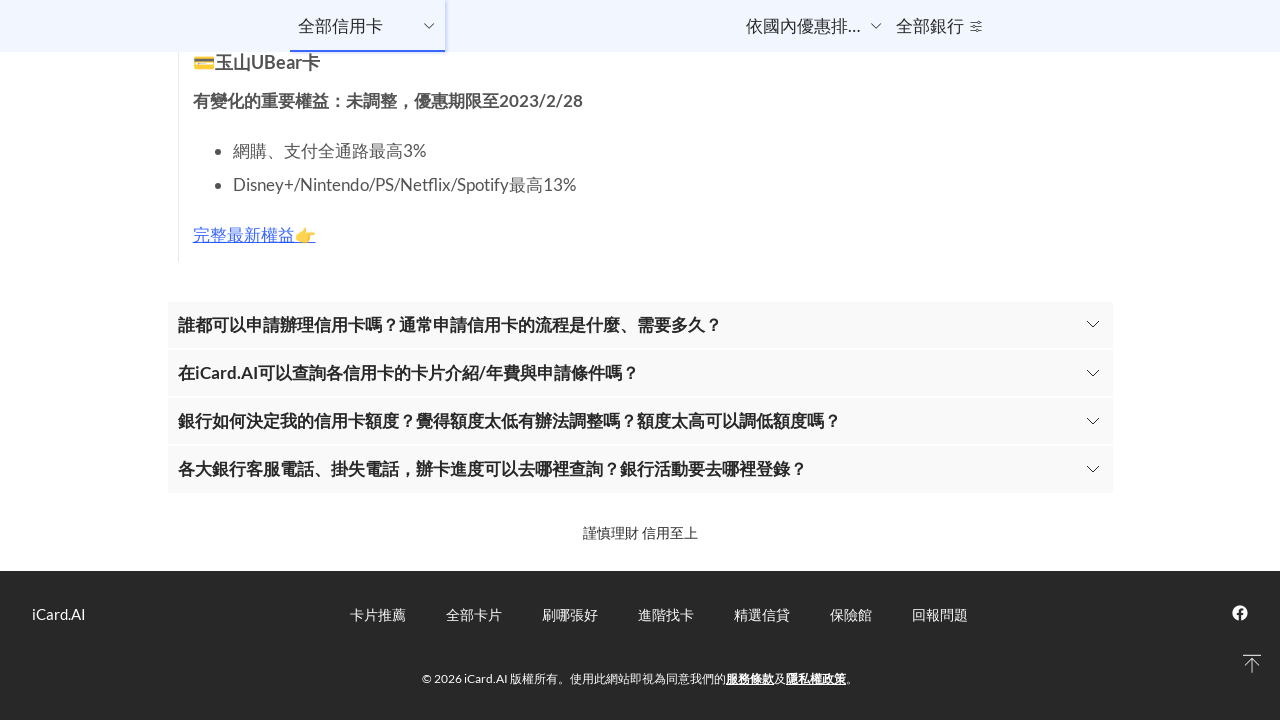